Tests opening a new tab, switching to it, and handling an alert dialog

Starting URL: https://www.hyrtutorials.com/p/window-handles-practice.html

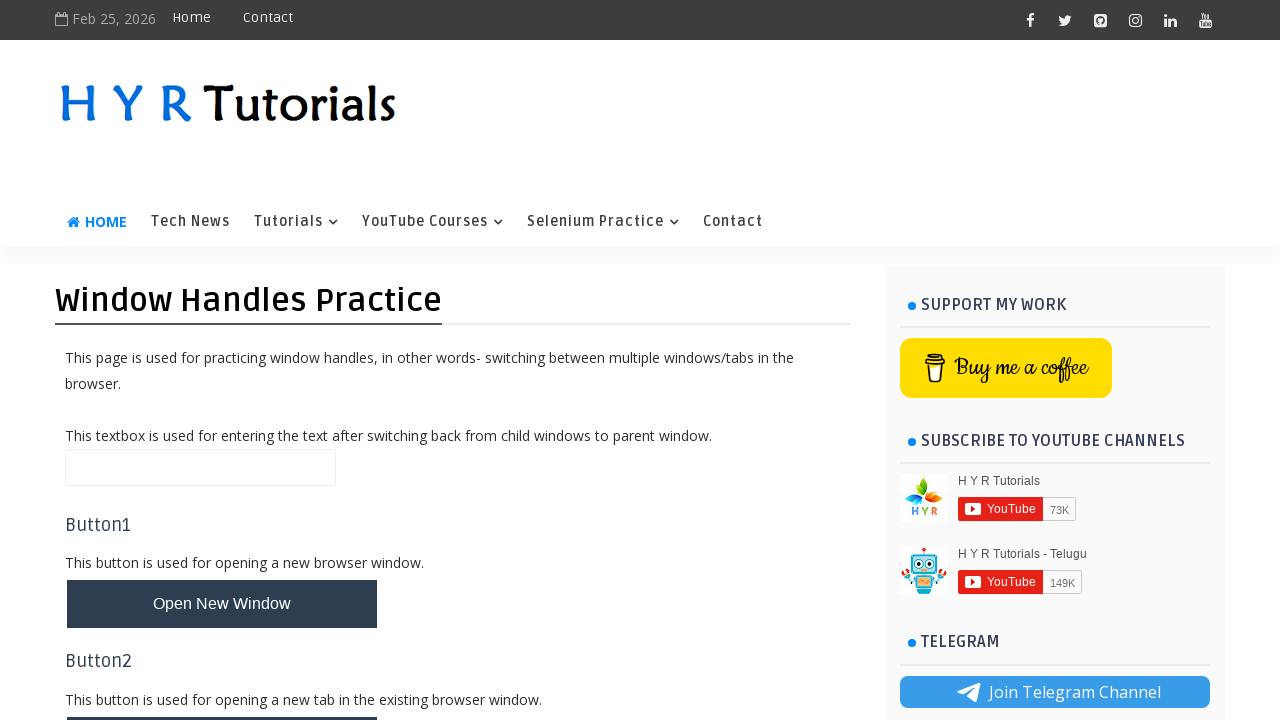

Scrolled to new tab button
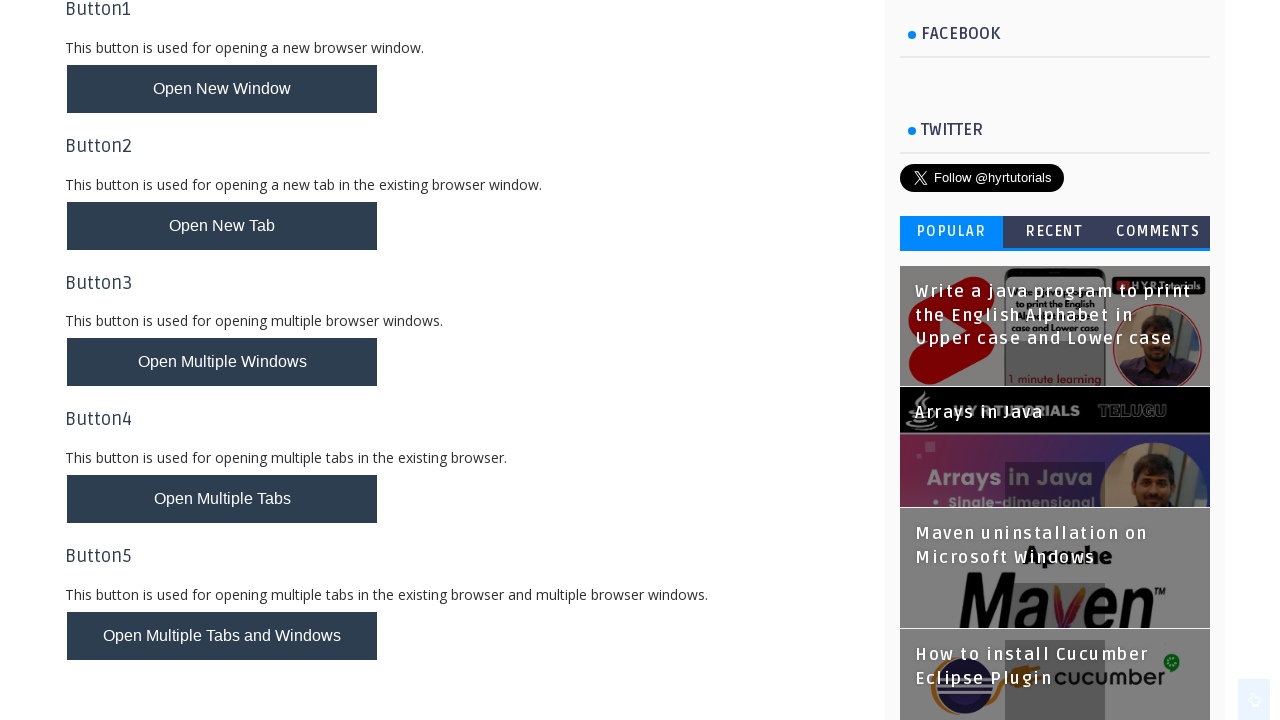

Clicked new tab button to open a new tab at (222, 226) on #newTabBtn
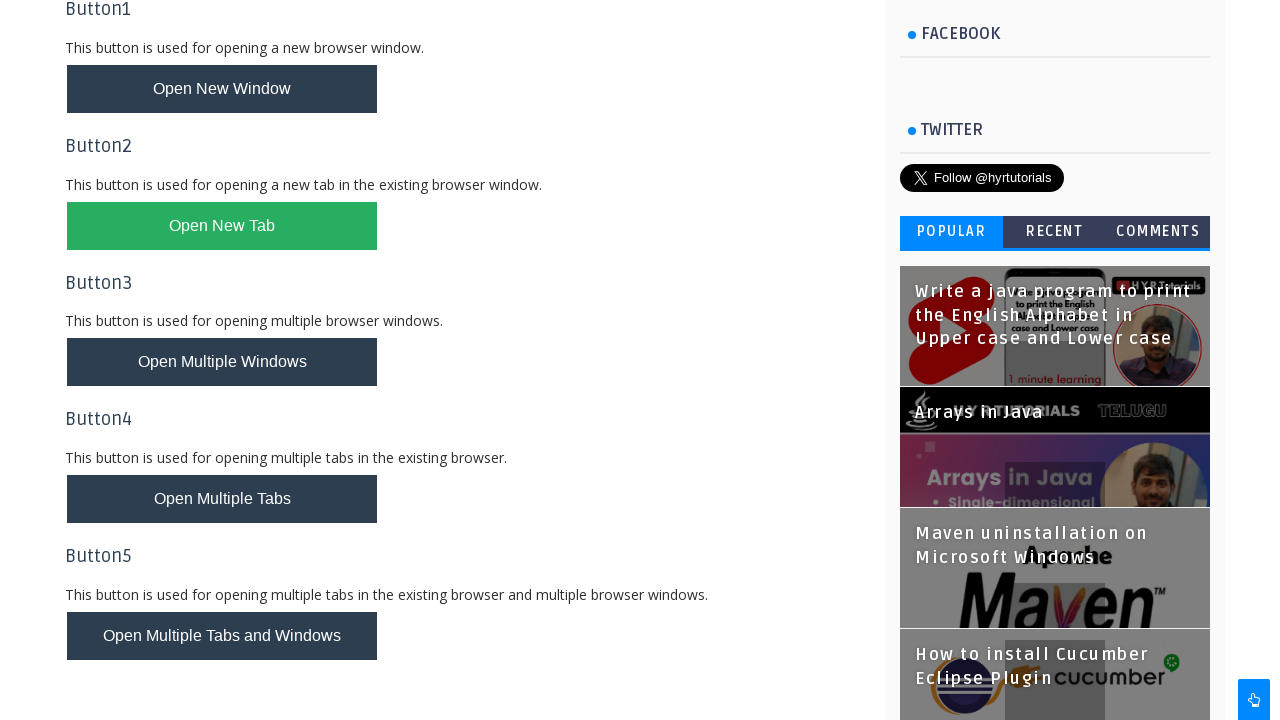

Switched to the newly opened tab
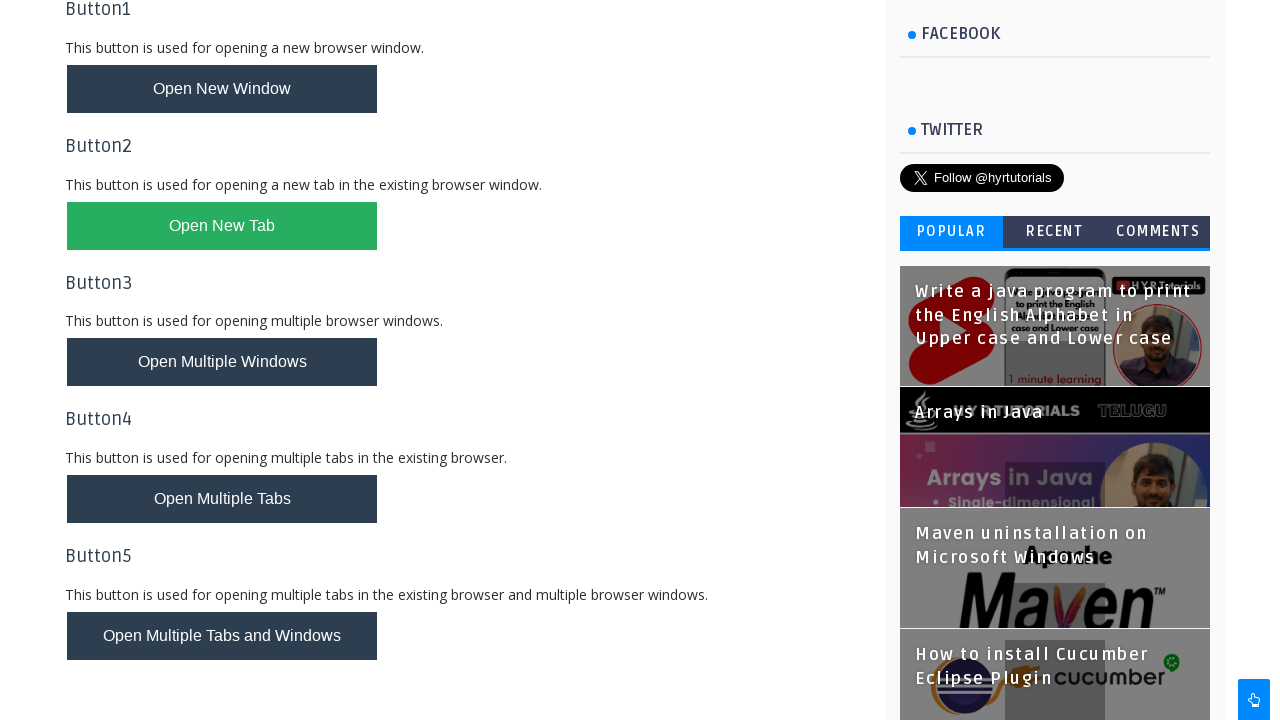

Waited for new tab to fully load
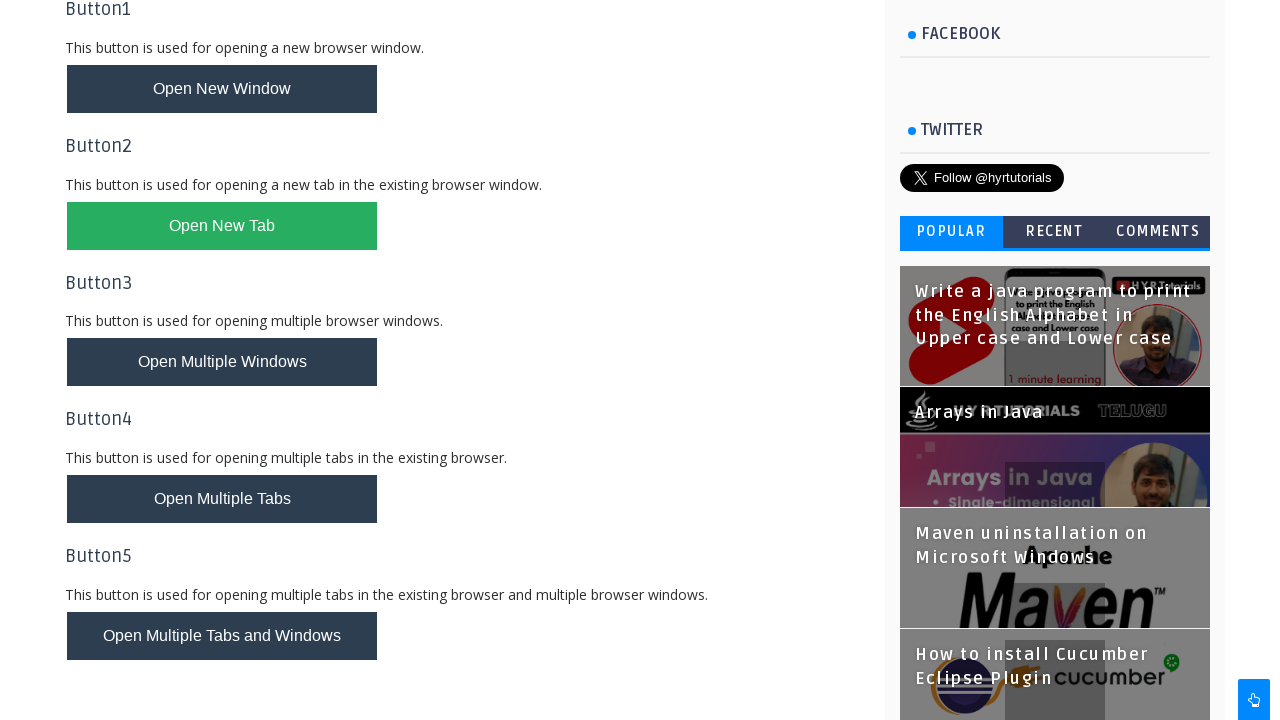

Scrolled to alert button in new tab
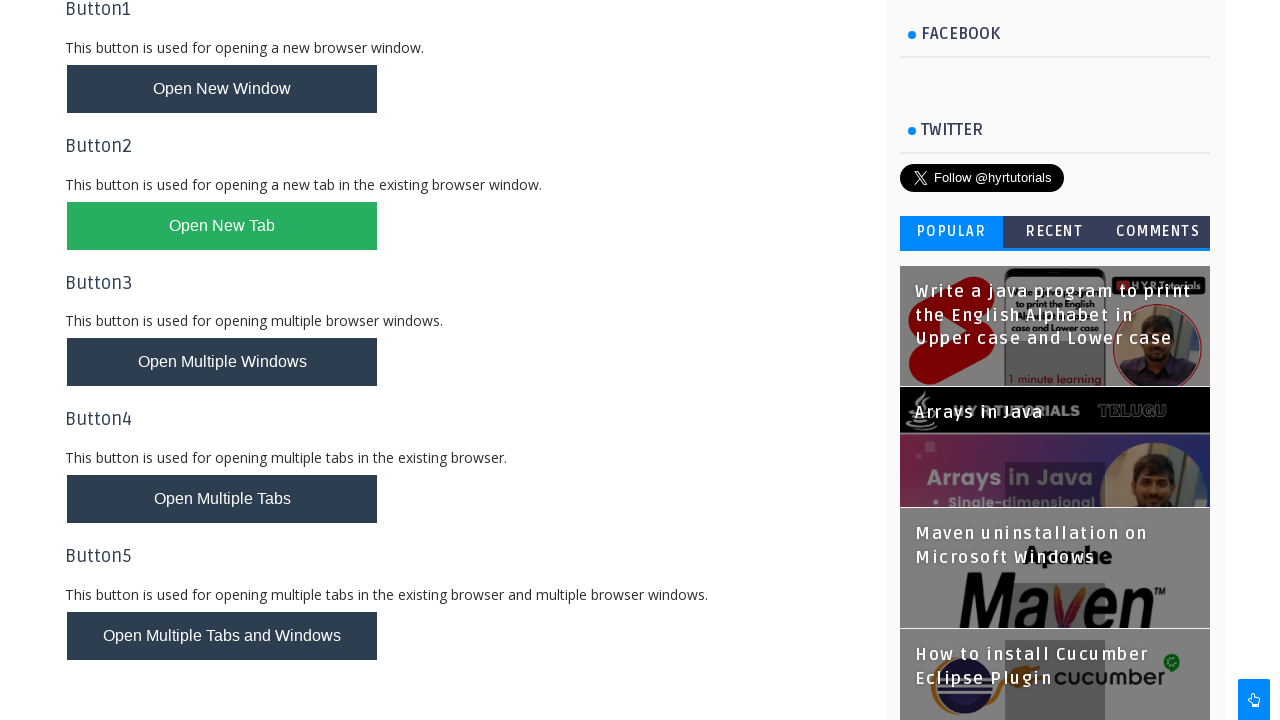

Set up alert dialog handler to accept dialogs
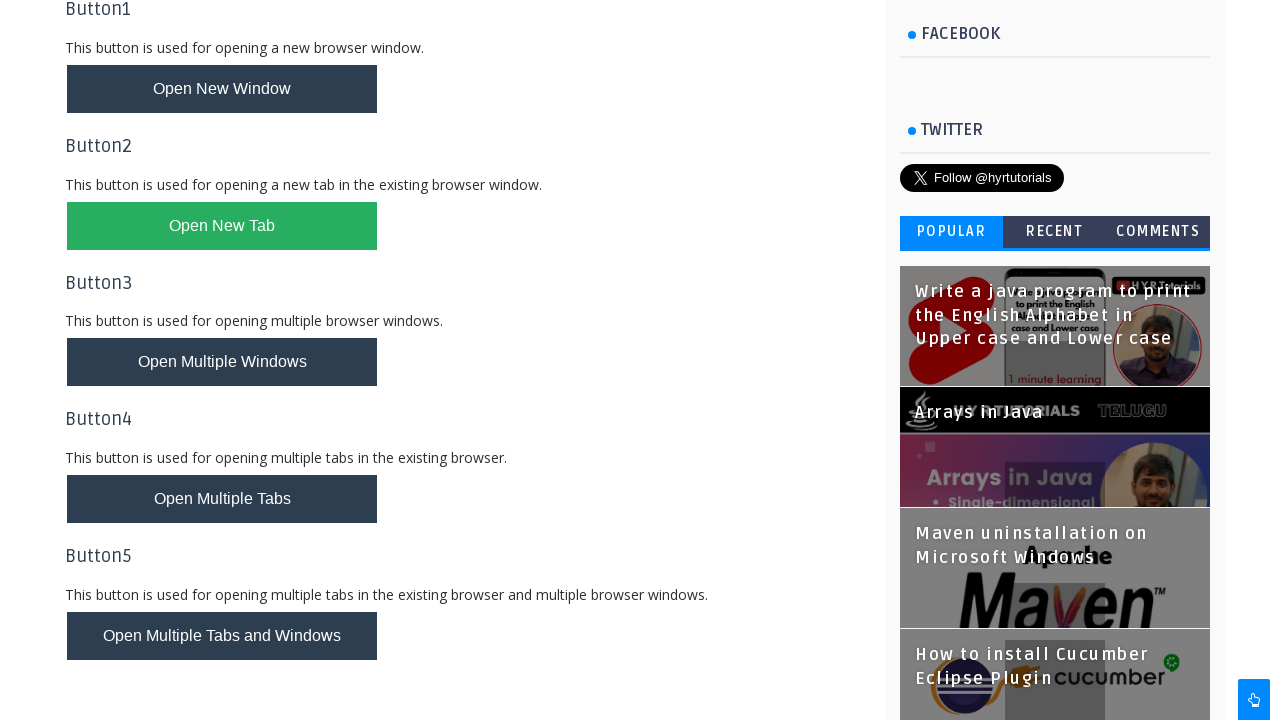

Clicked alert button, triggering the alert dialog at (114, 252) on #alertBox
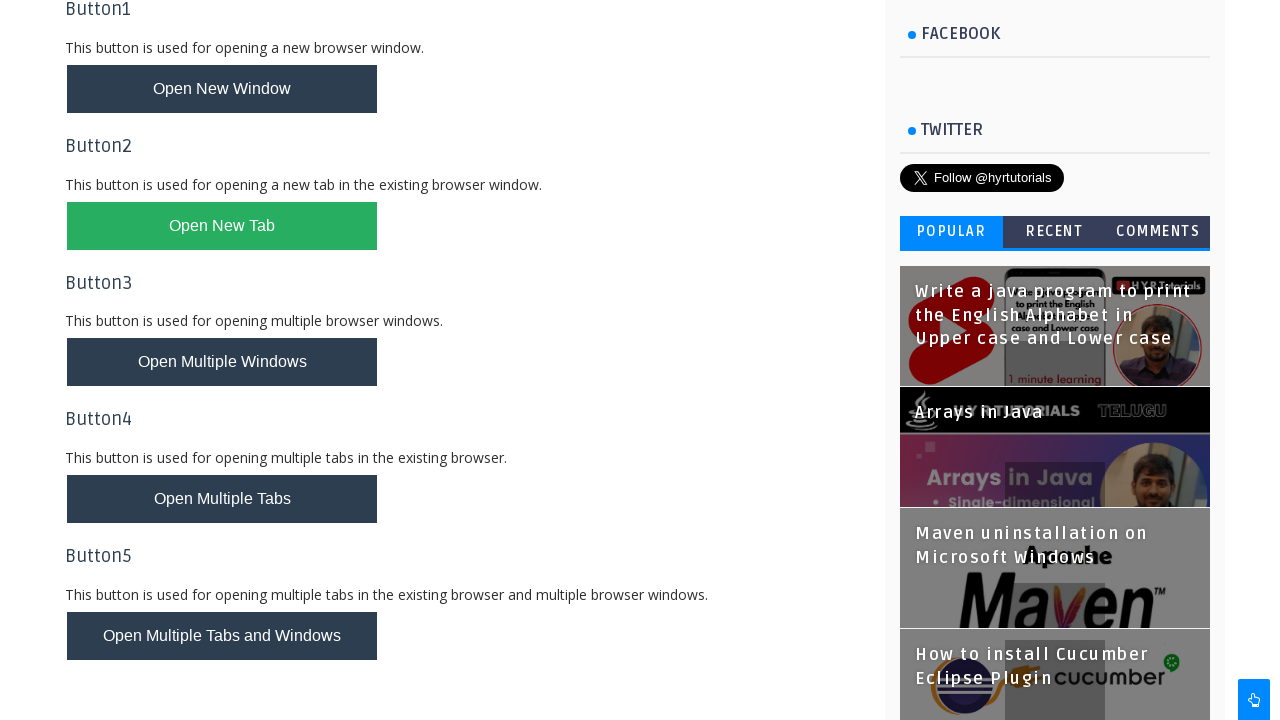

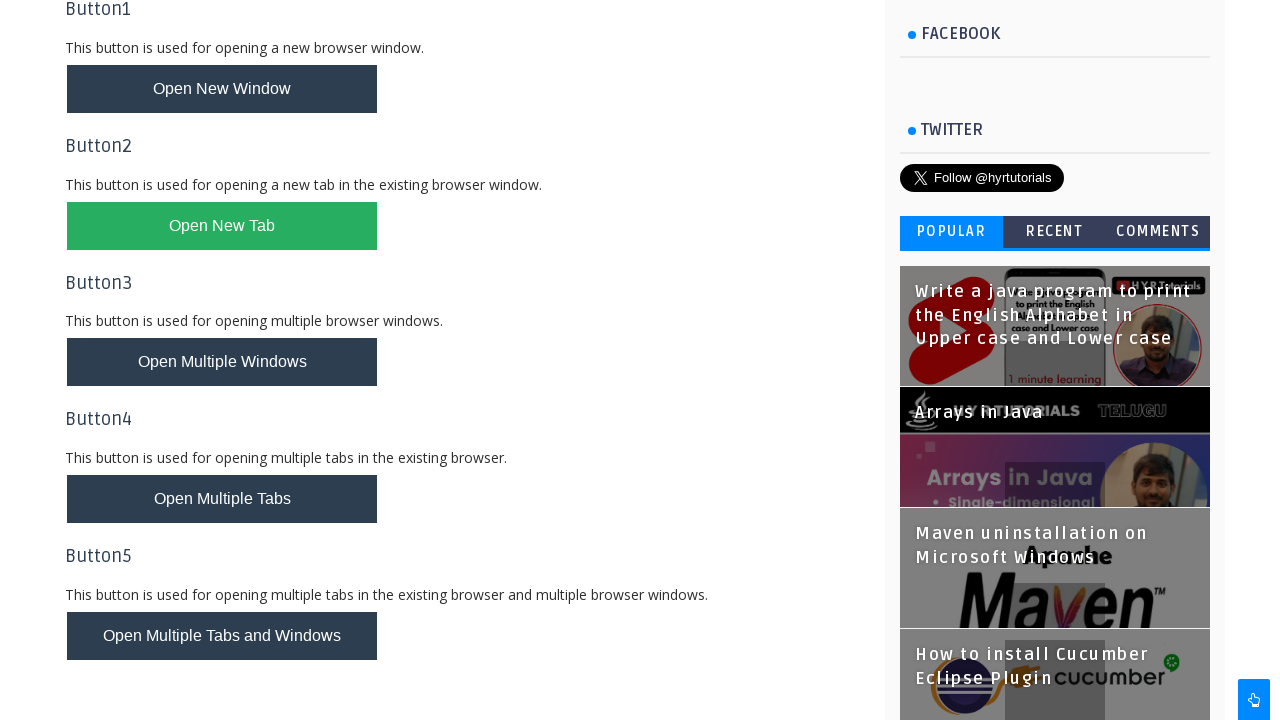